Navigates to GlobalSQA demo site and clicks on a menu item element

Starting URL: https://www.globalsqa.com/demo-site/

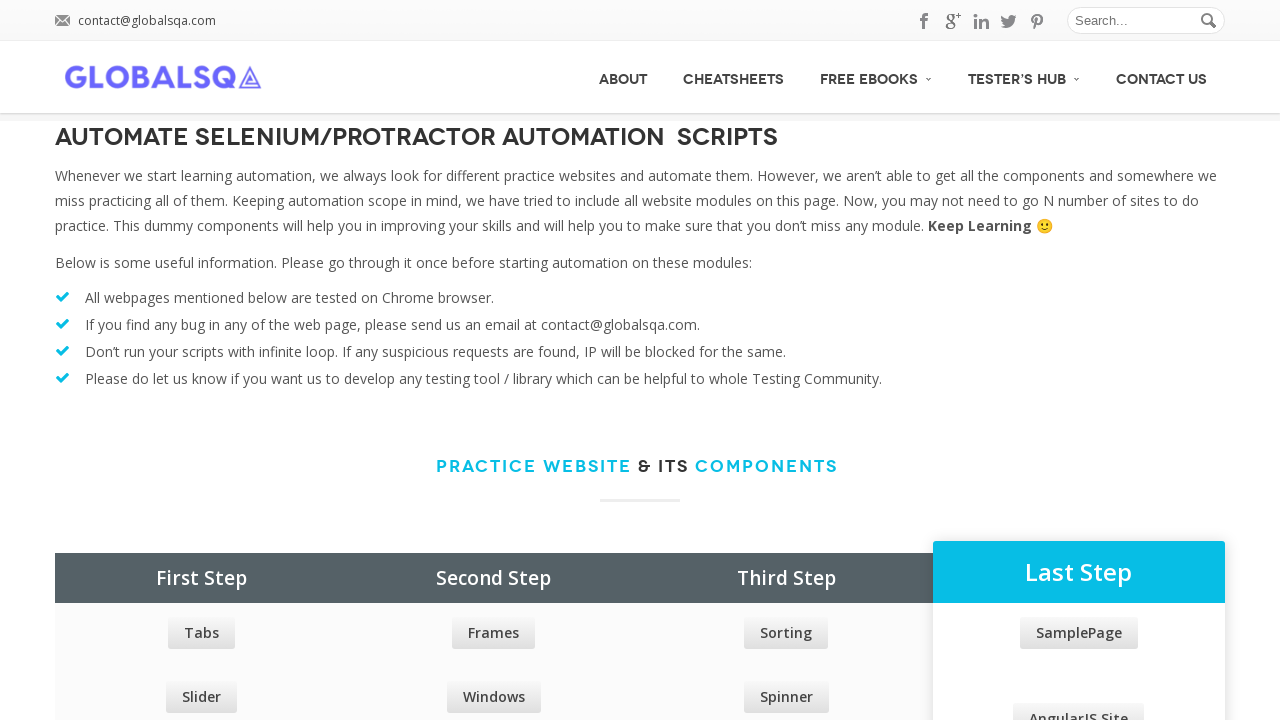

Navigated to GlobalSQA demo site
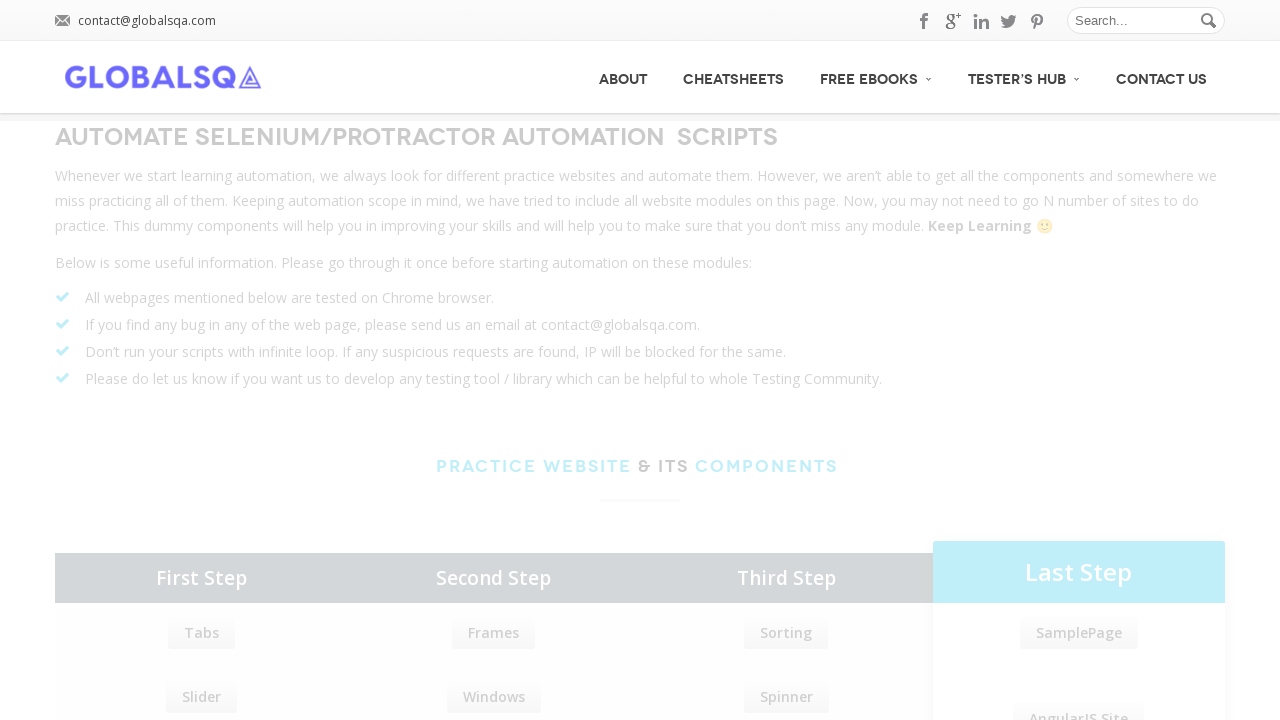

Clicked on menu item element at (623, 77) on #menu-item-53896
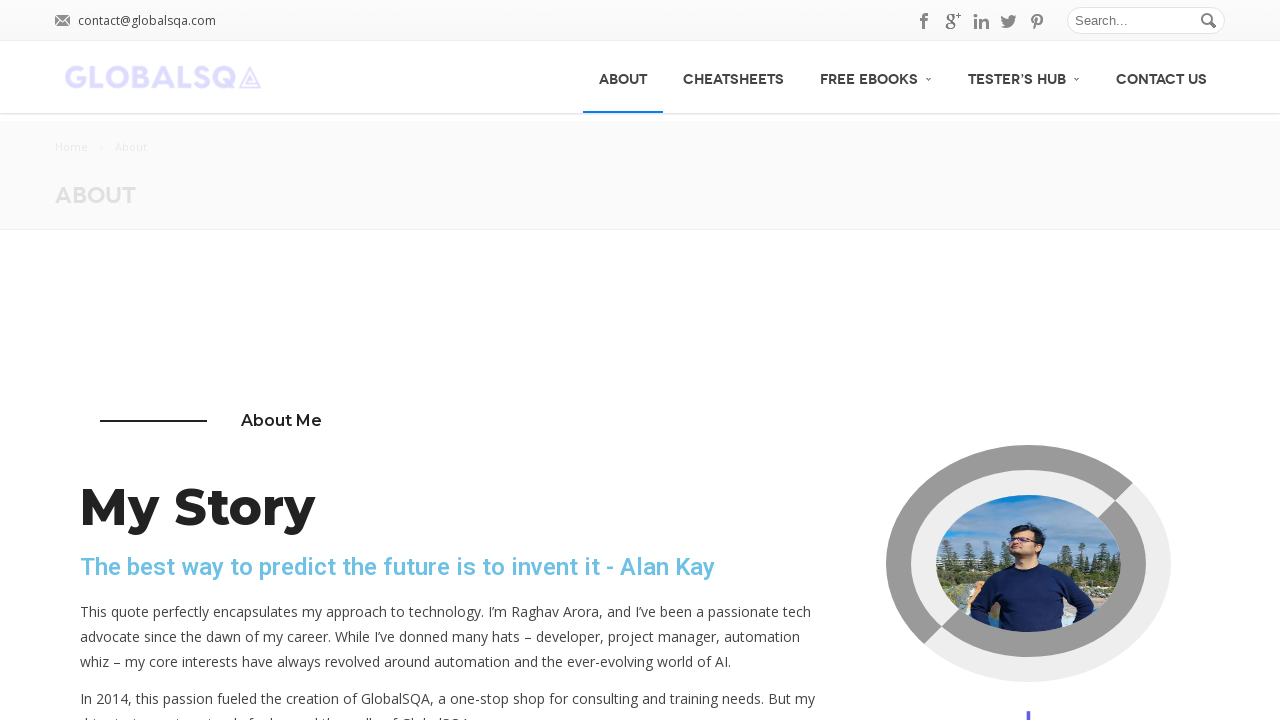

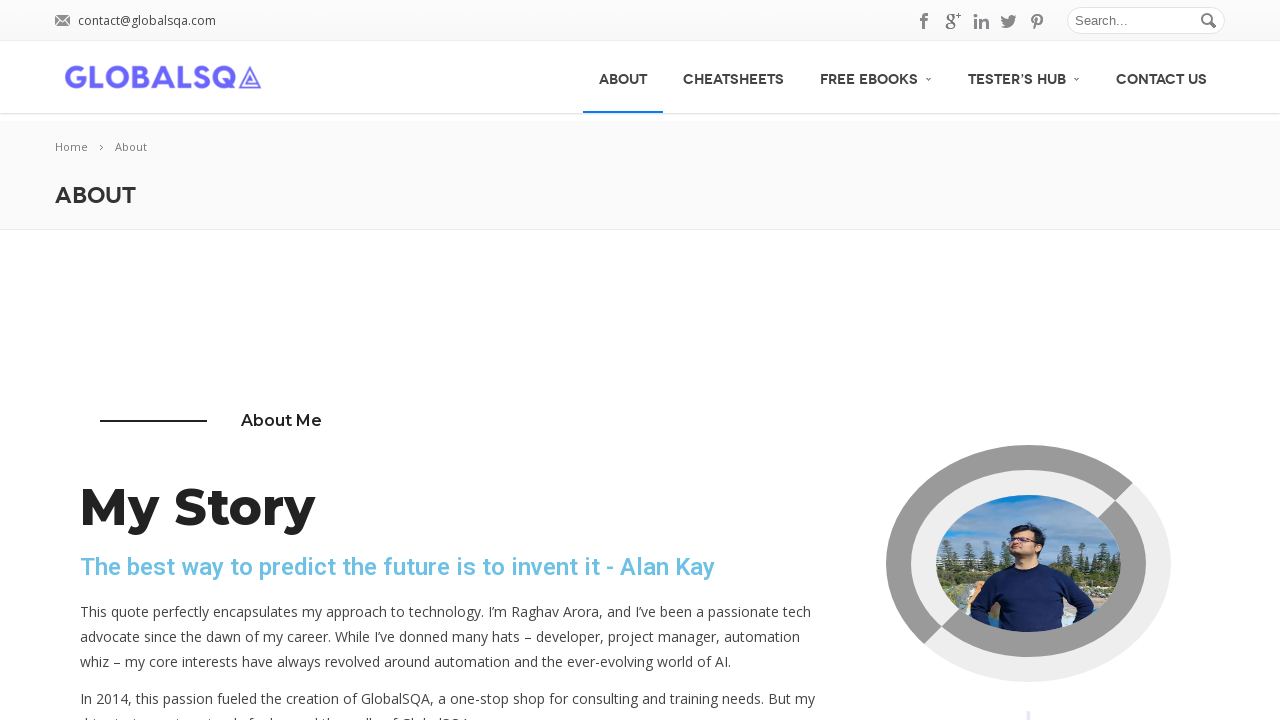